Tests that a button becomes enabled after a delay and can be clicked

Starting URL: https://demoqa.com/dynamic-properties

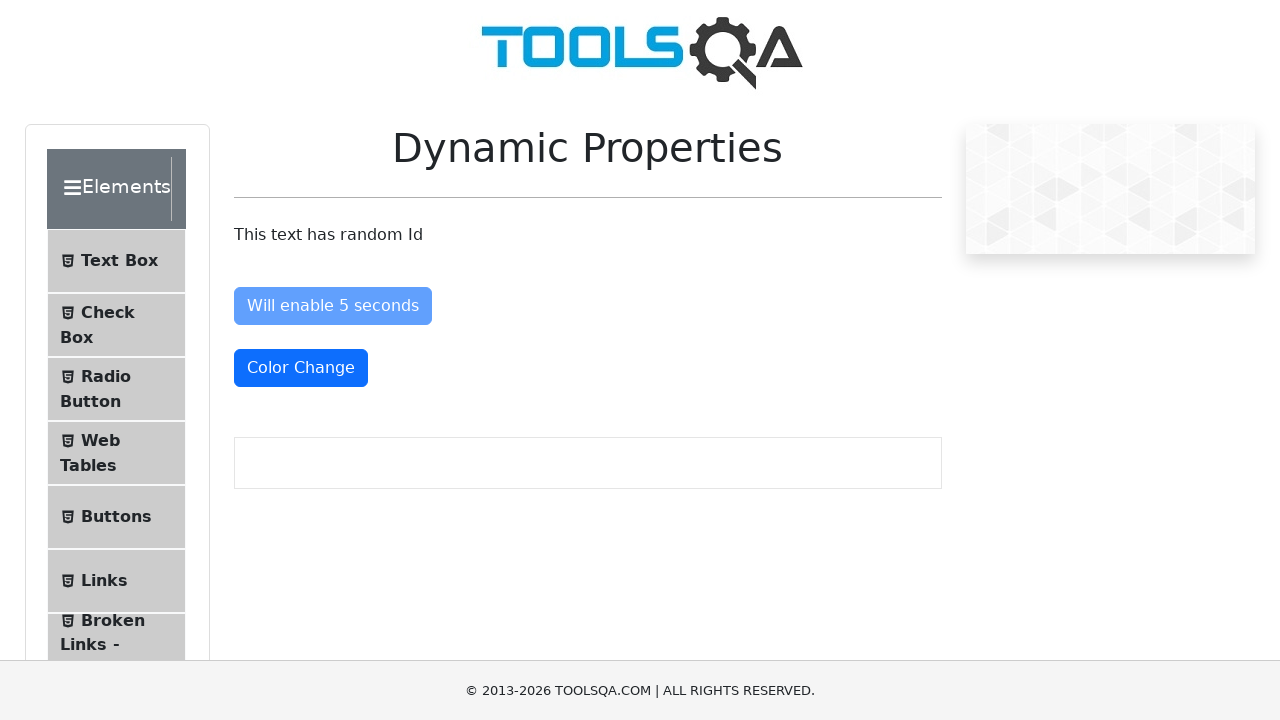

Navigated to DemoQA dynamic properties page
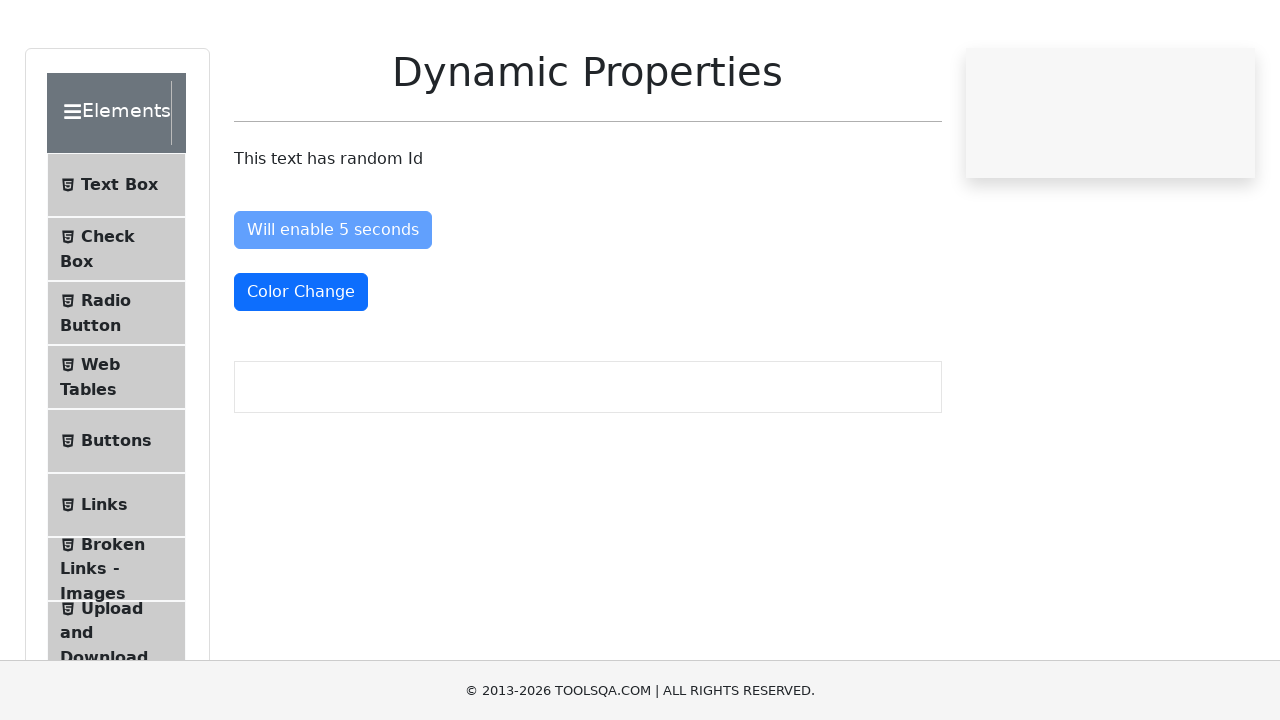

Button became enabled after 5 second delay
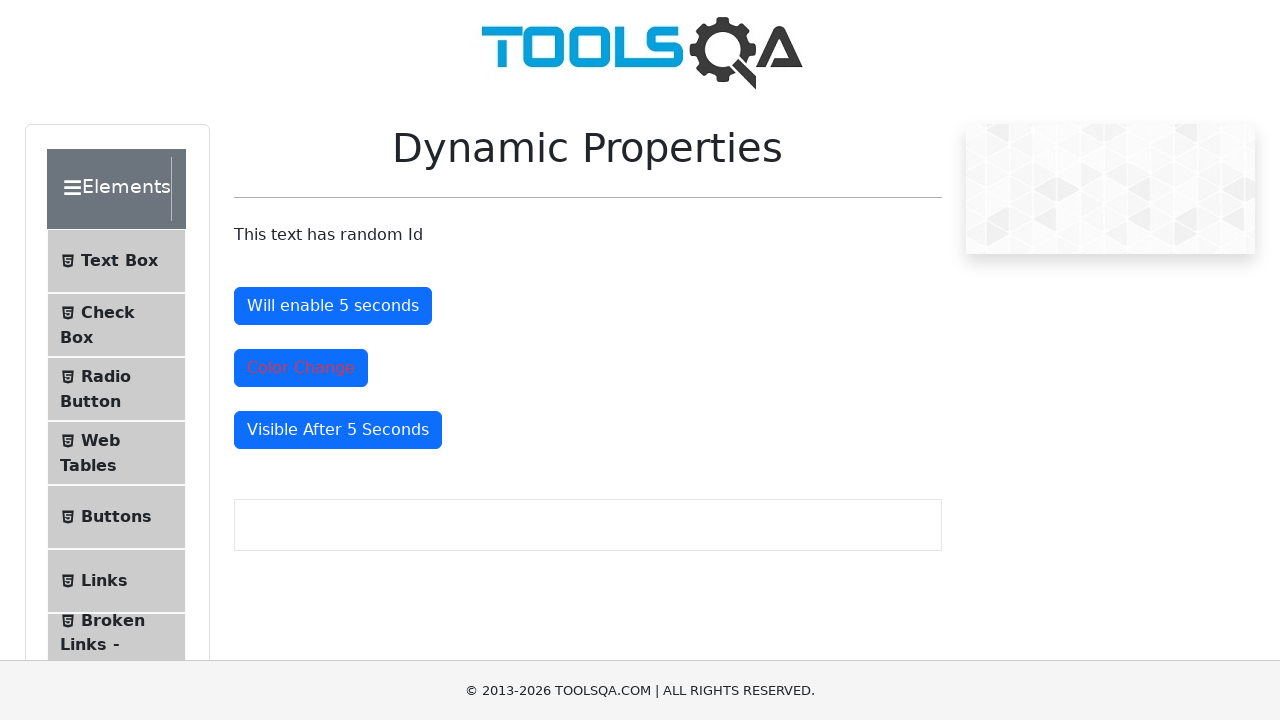

Clicked the enabled button at (333, 306) on #enableAfter
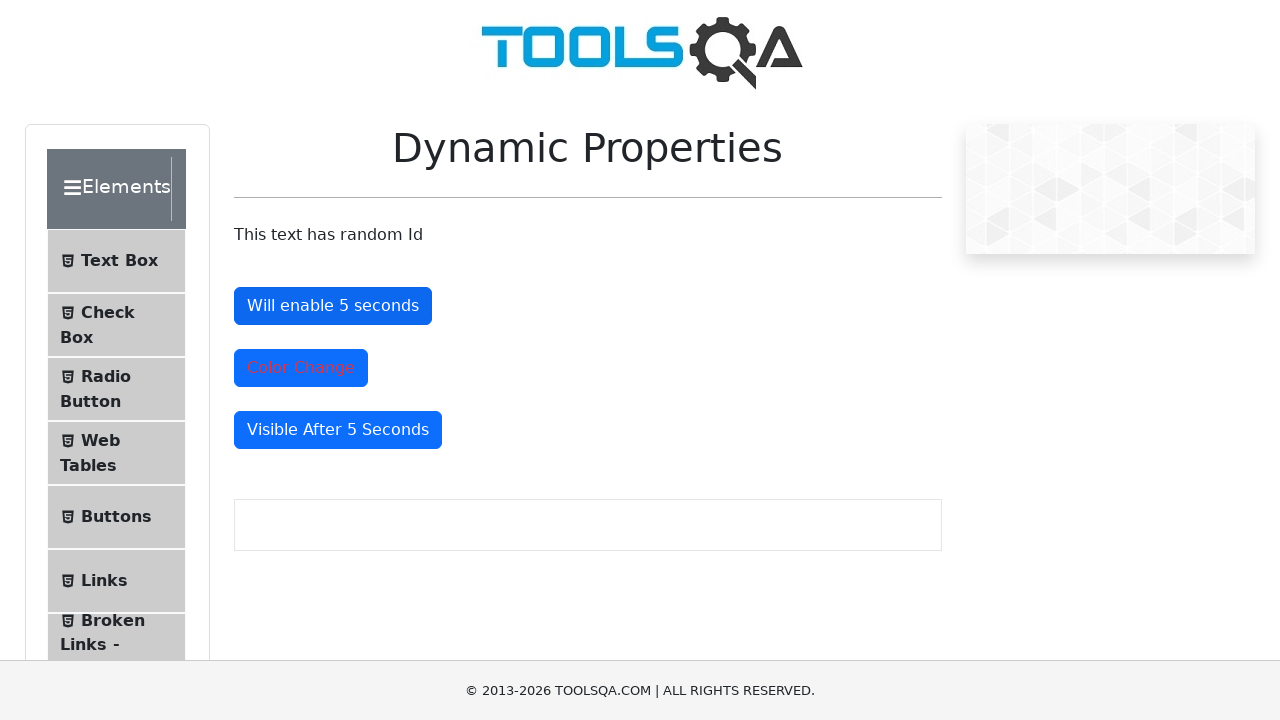

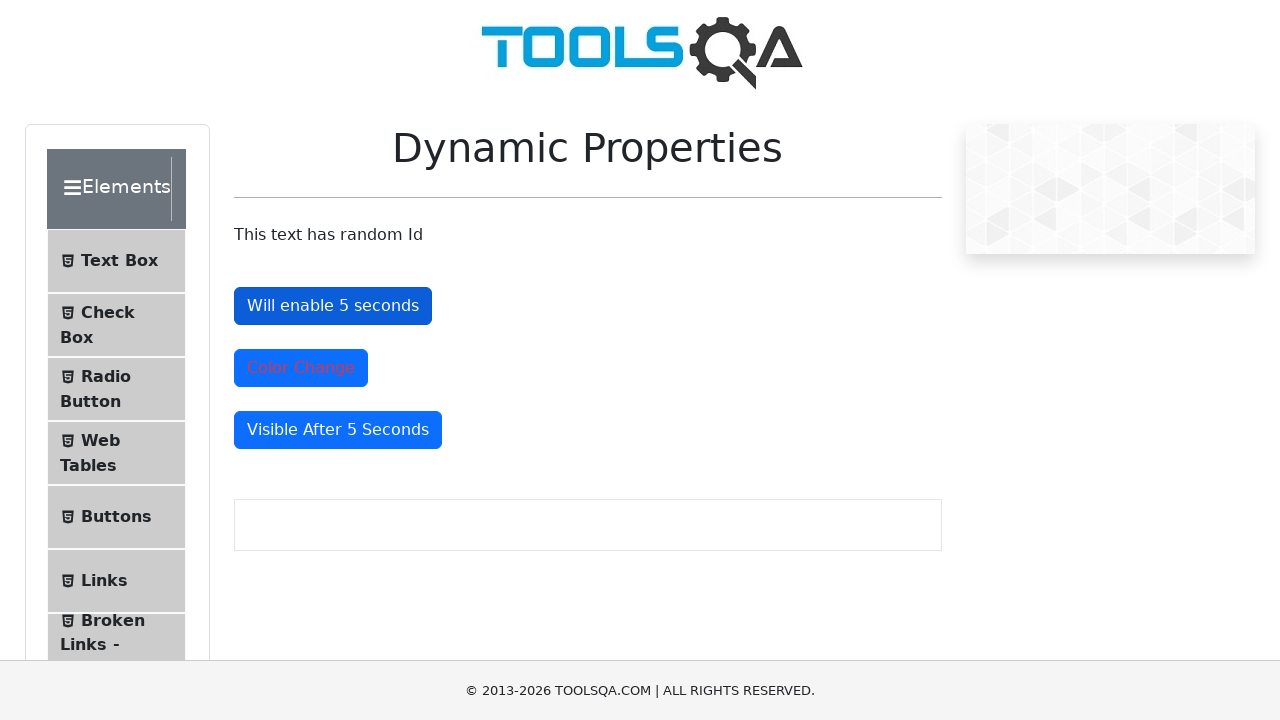